Tests filling a textarea field on a web form using fluent wait with polling interval and exception handling before interacting.

Starting URL: https://www.selenium.dev/selenium/web/web-form.html

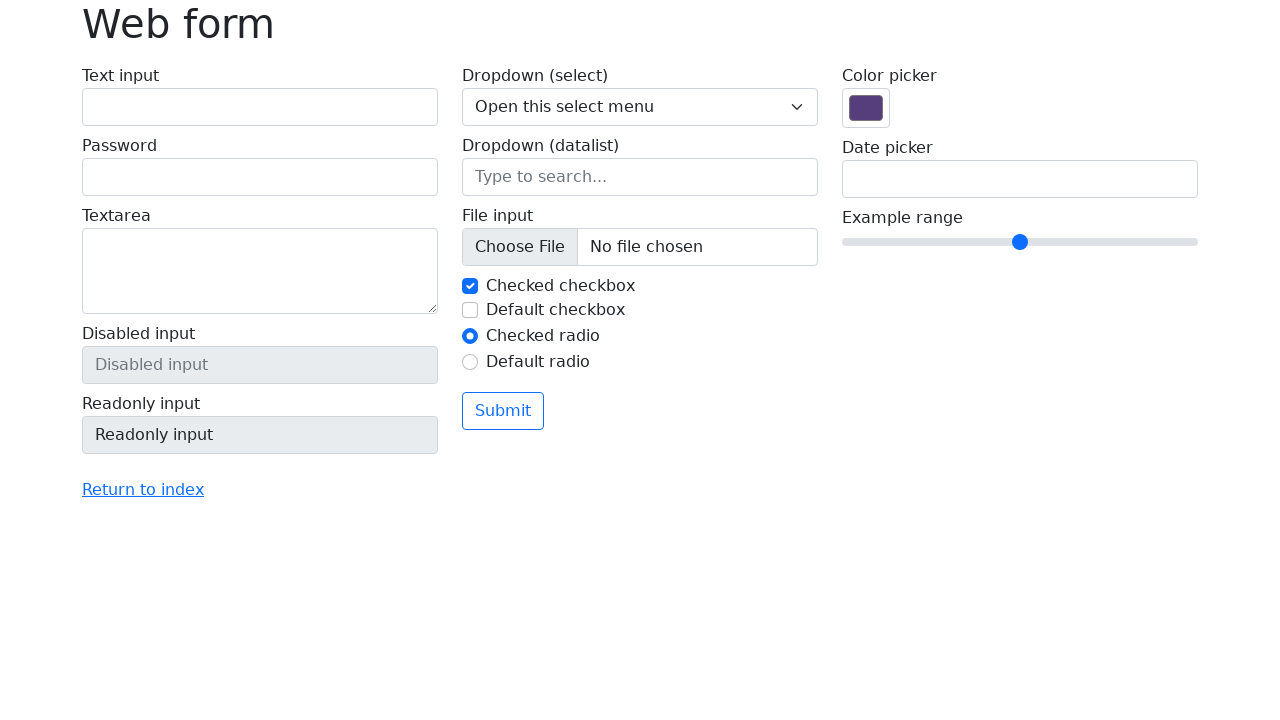

Waited for page title to match 'Web form'
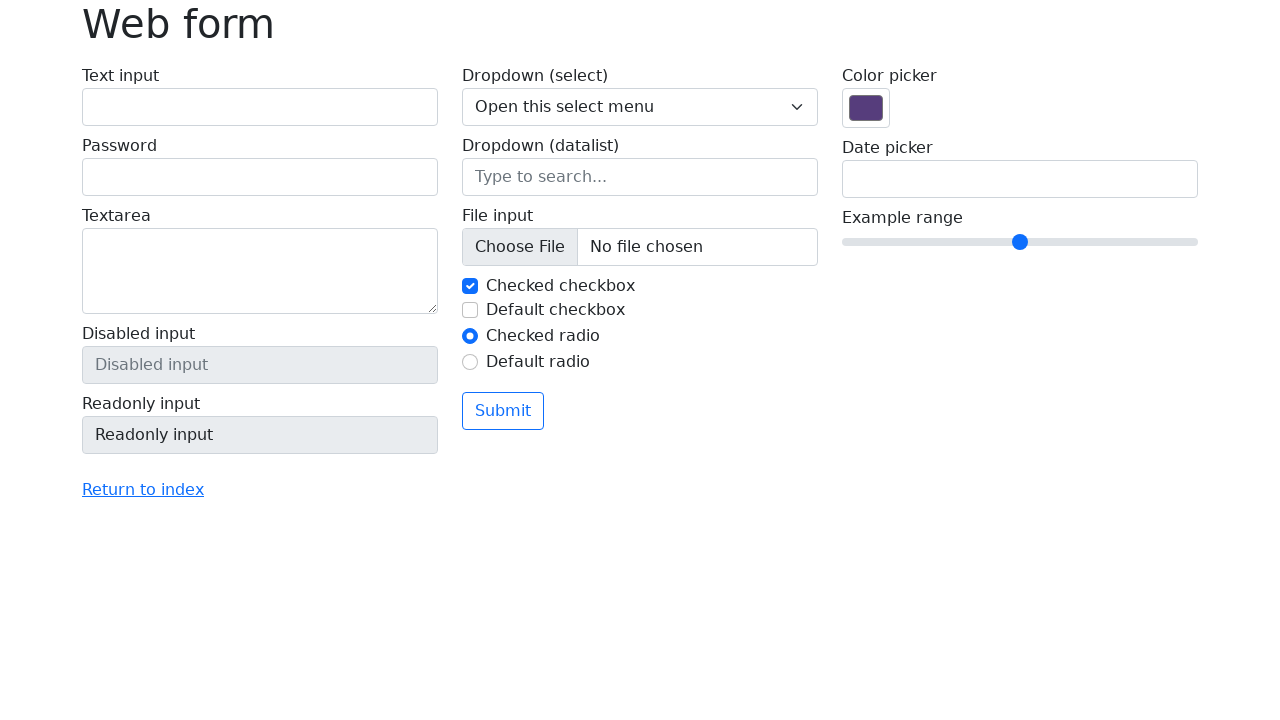

Waited for textarea field to be available
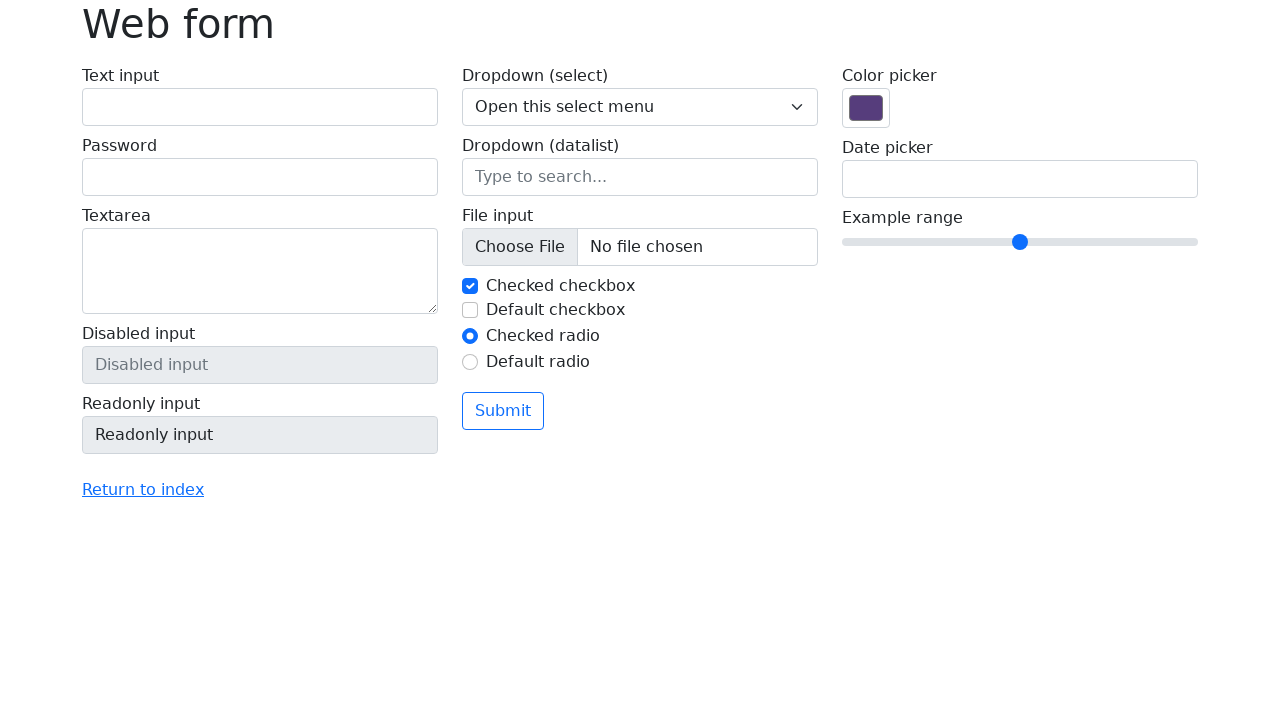

Filled textarea field with UUID value on textarea[name='my-textarea']
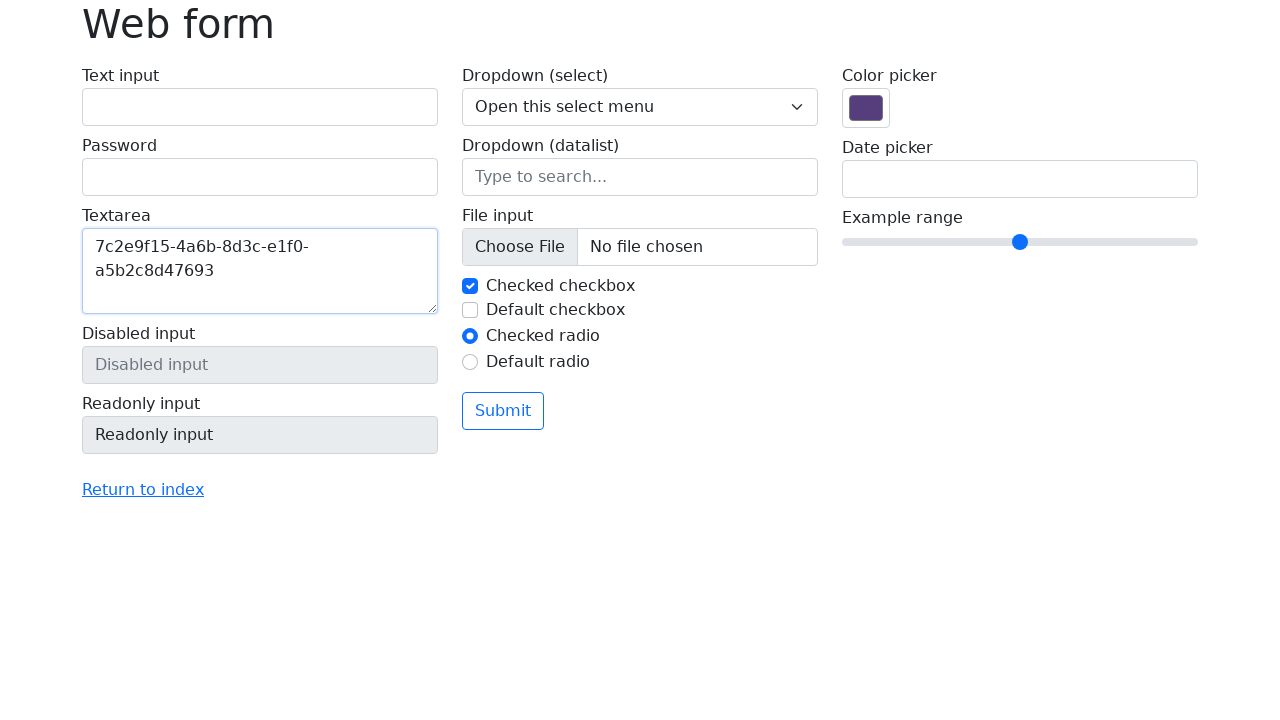

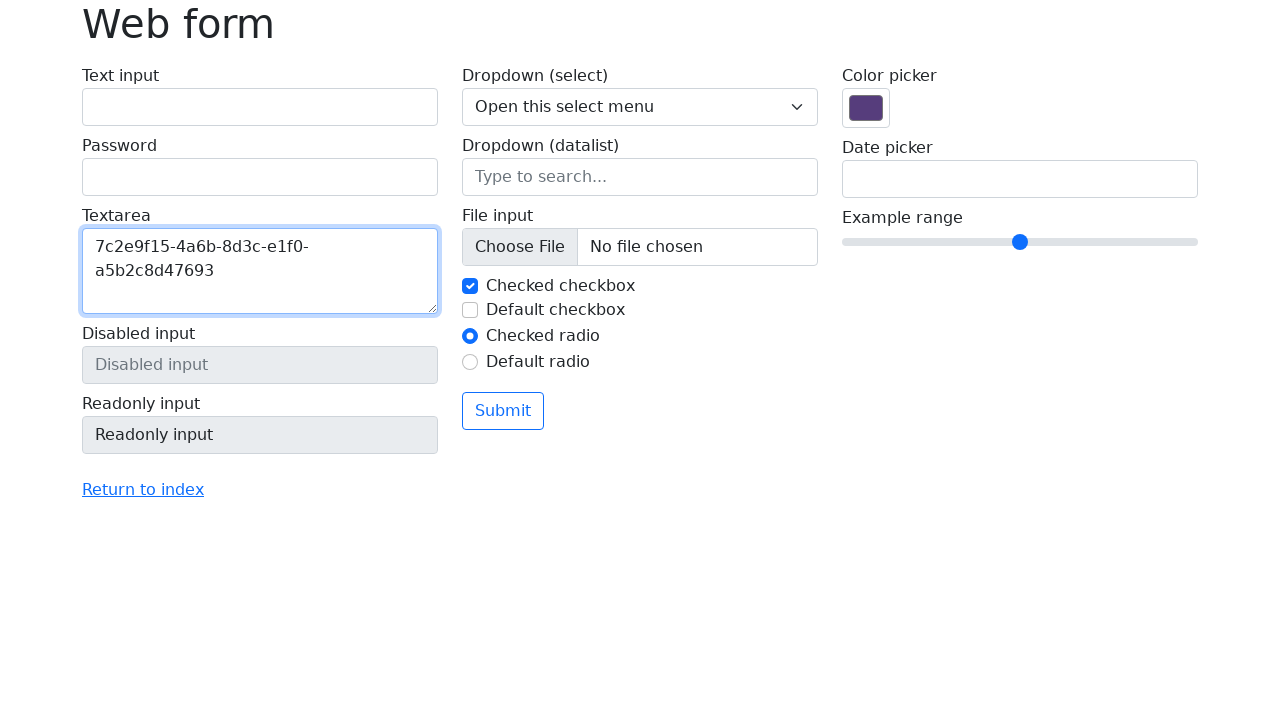